Tests interaction with a web table by scrolling down the page and clicking on all unselected checkboxes in the table's first column

Starting URL: https://selectorshub.com/xpath-practice-page/

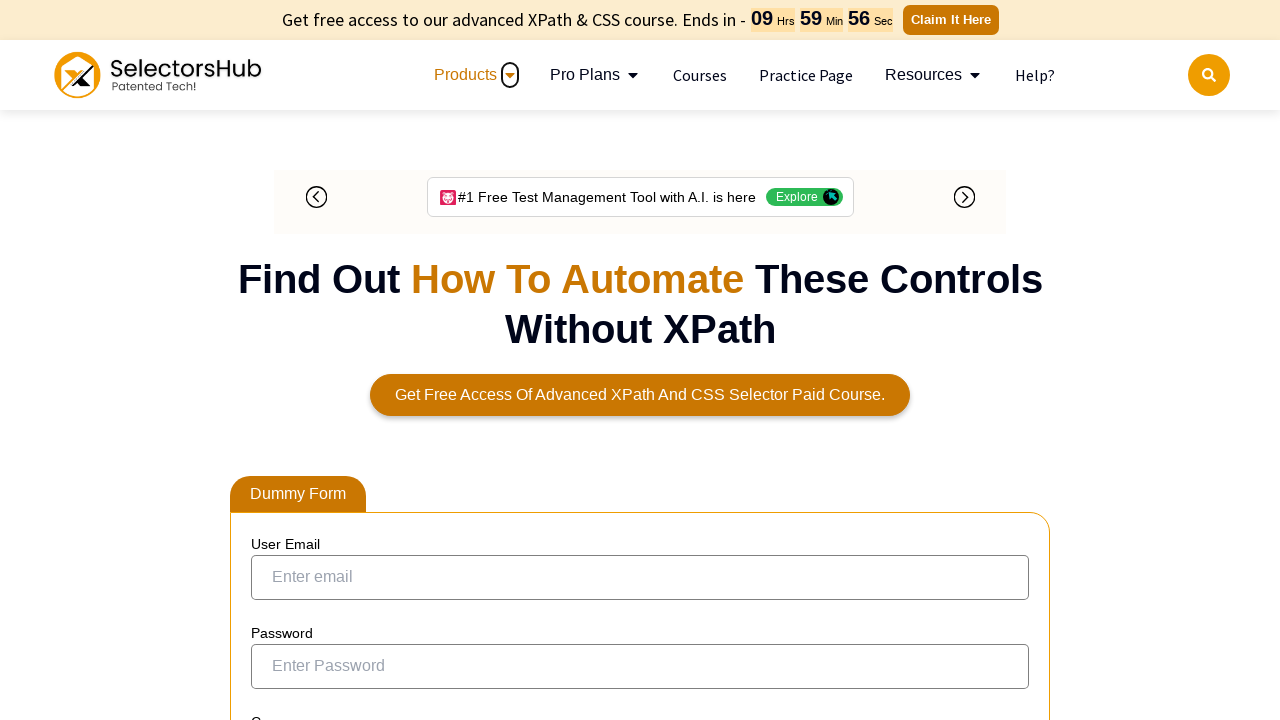

Scrolled down the page by 1000 pixels to bring table into view
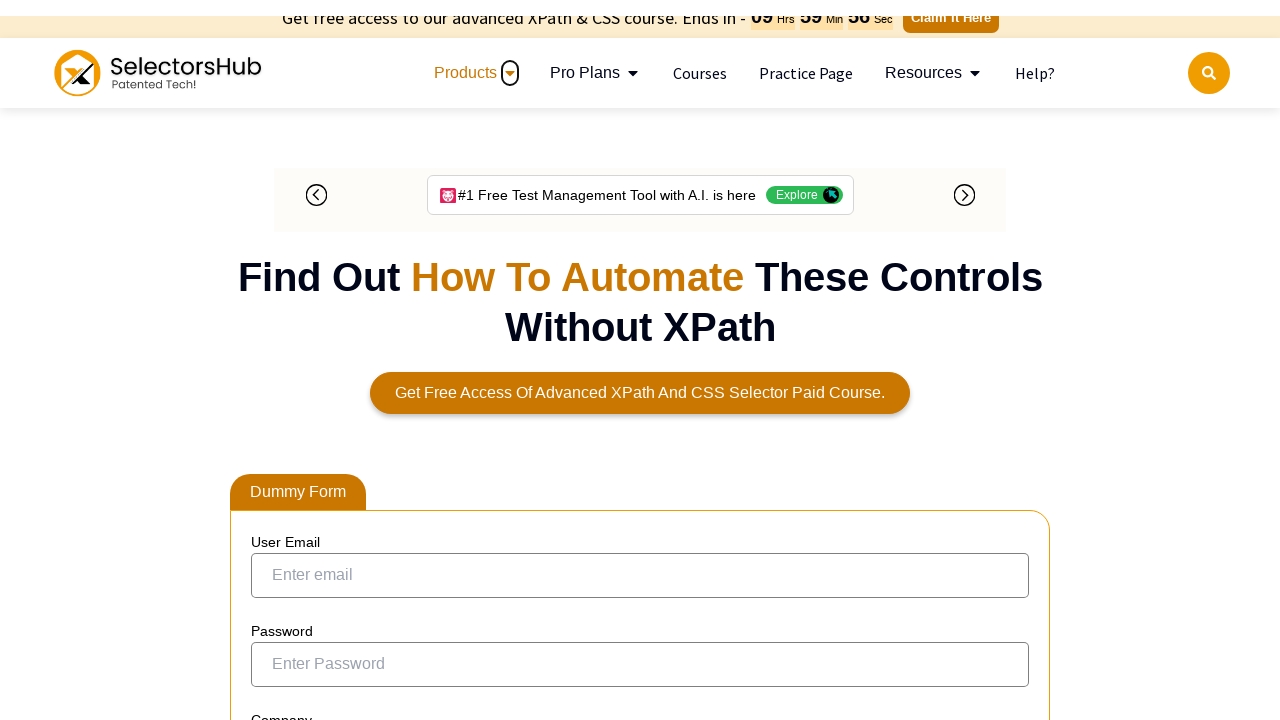

Web table with id 'resultTable' is now visible
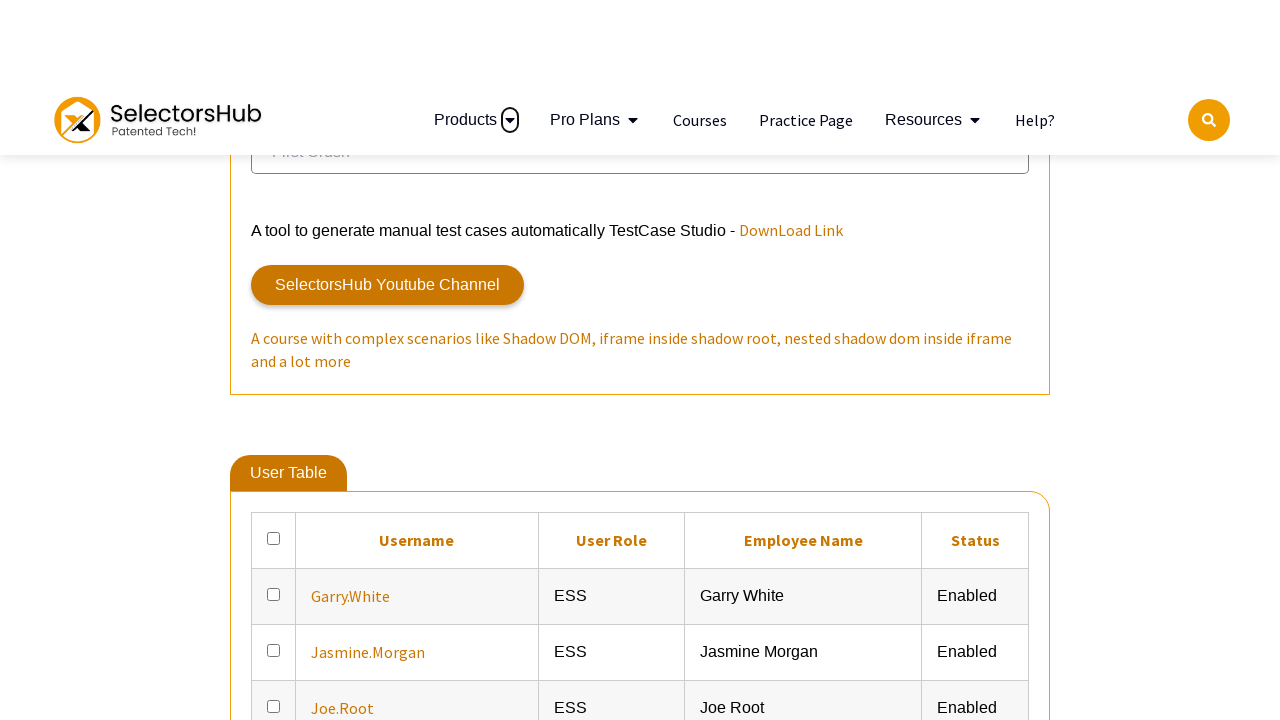

Located all checkboxes in the first column of the table
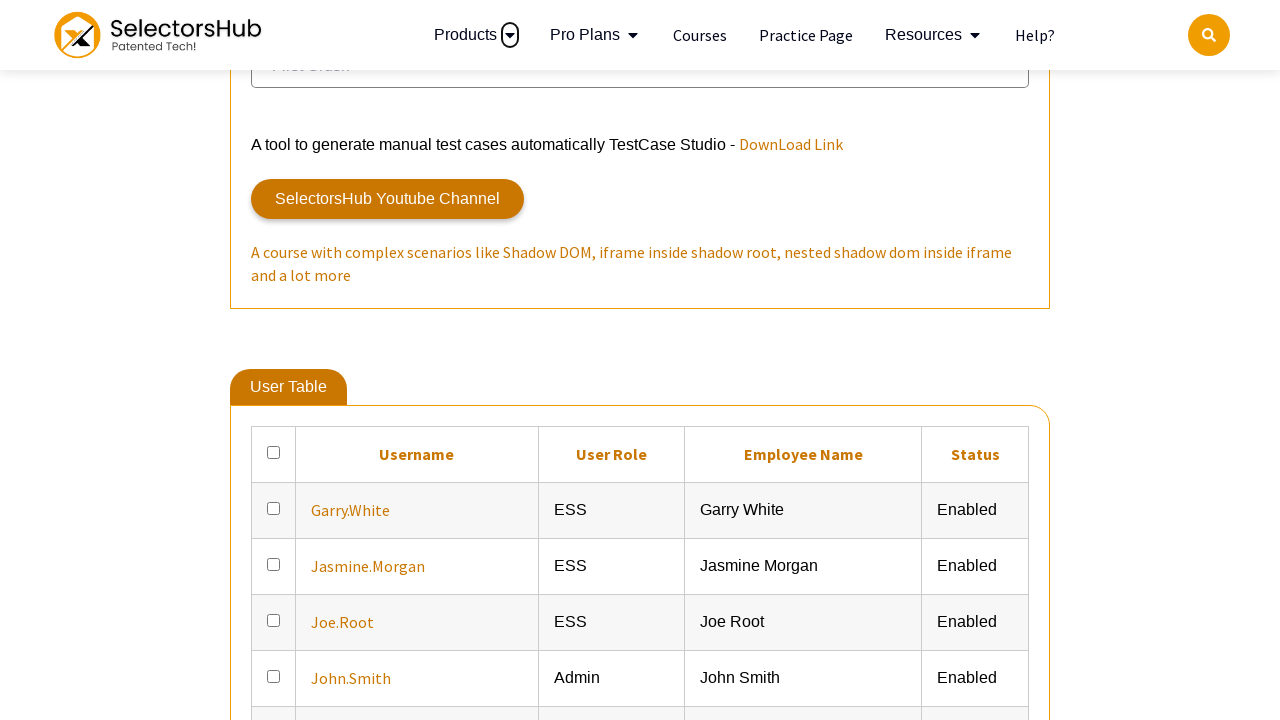

Found 6 checkboxes in the table's first column
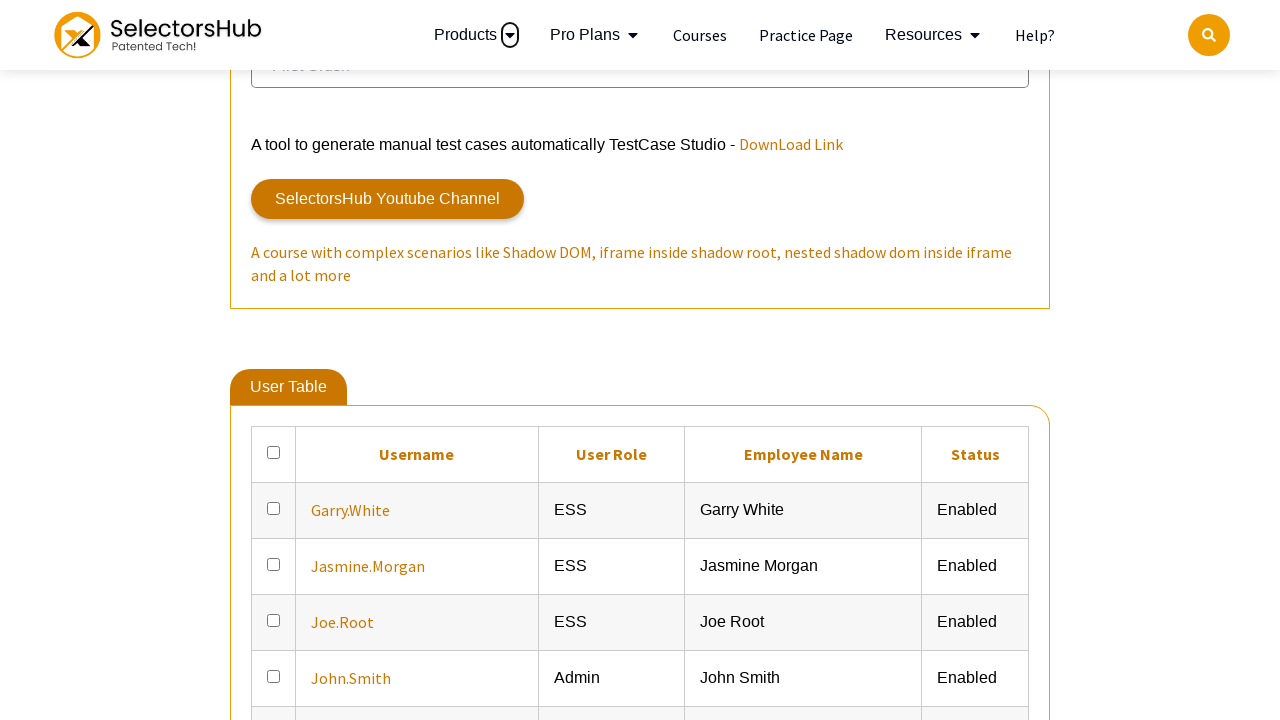

Clicked unselected checkbox at index 0 at (274, 508) on xpath=//table[@id='resultTable']//tr//td[1]//input >> nth=0
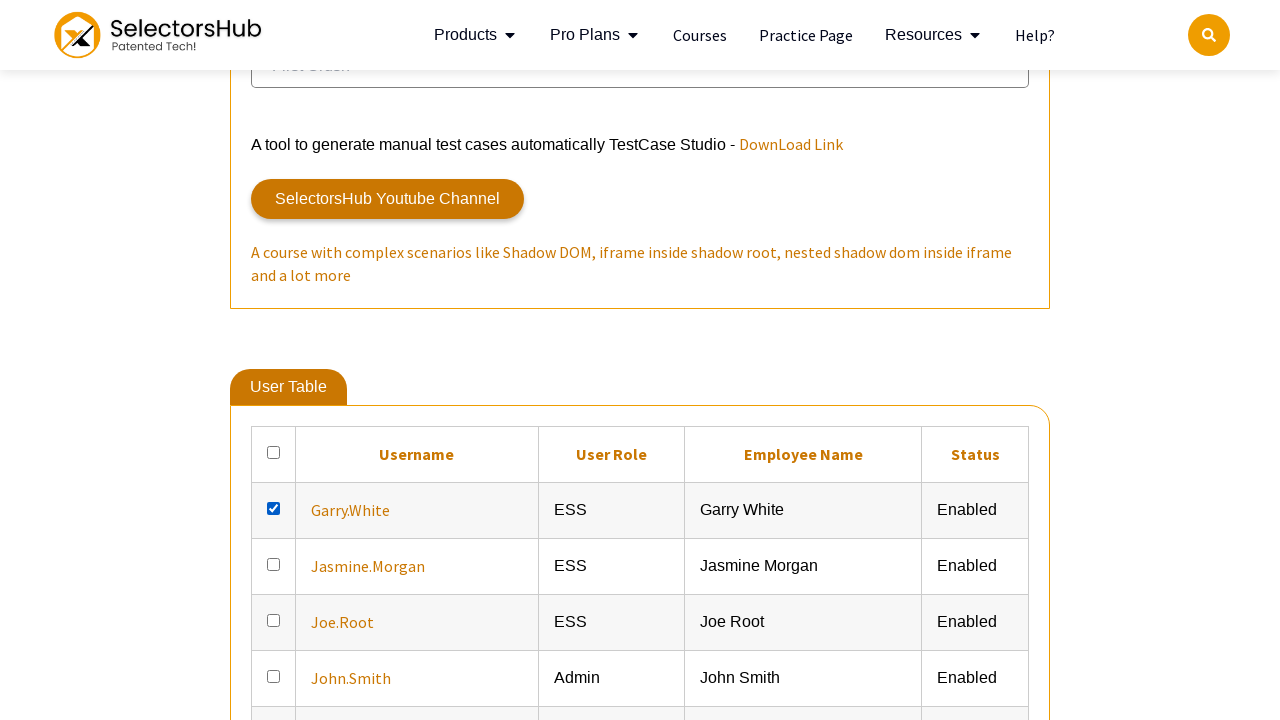

Waited 500ms after clicking checkbox at index 0
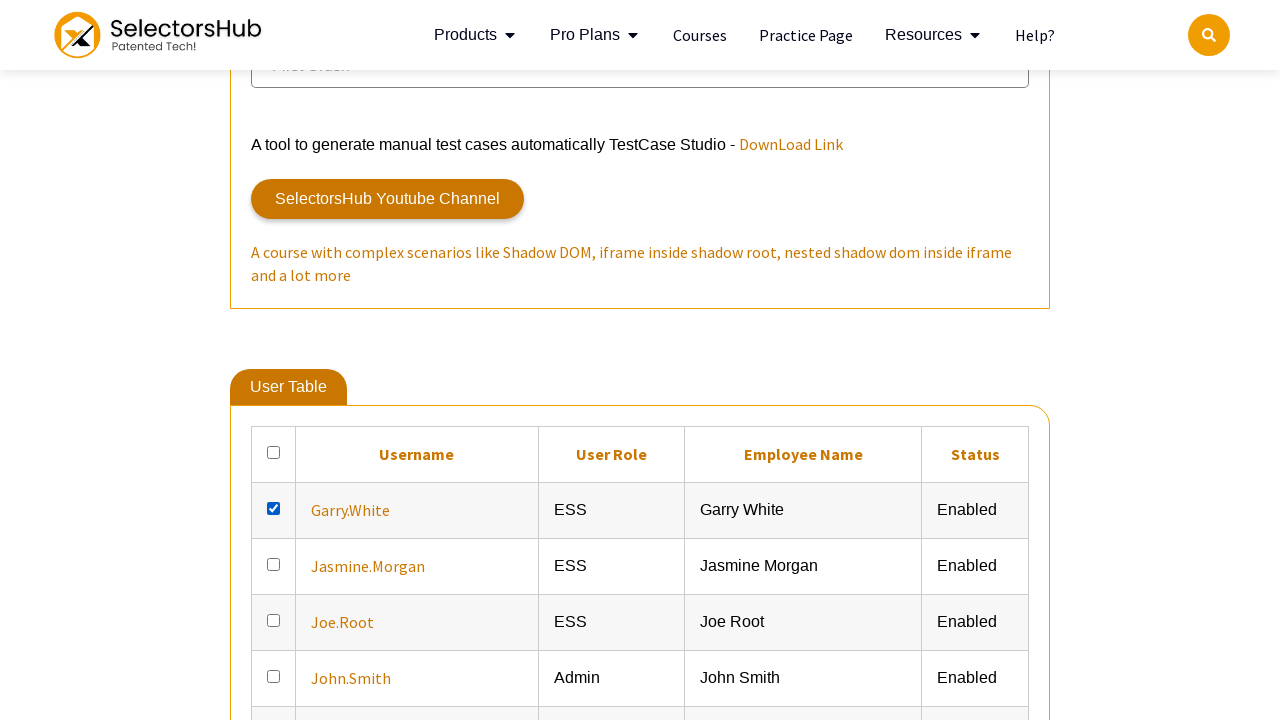

Clicked unselected checkbox at index 1 at (274, 564) on xpath=//table[@id='resultTable']//tr//td[1]//input >> nth=1
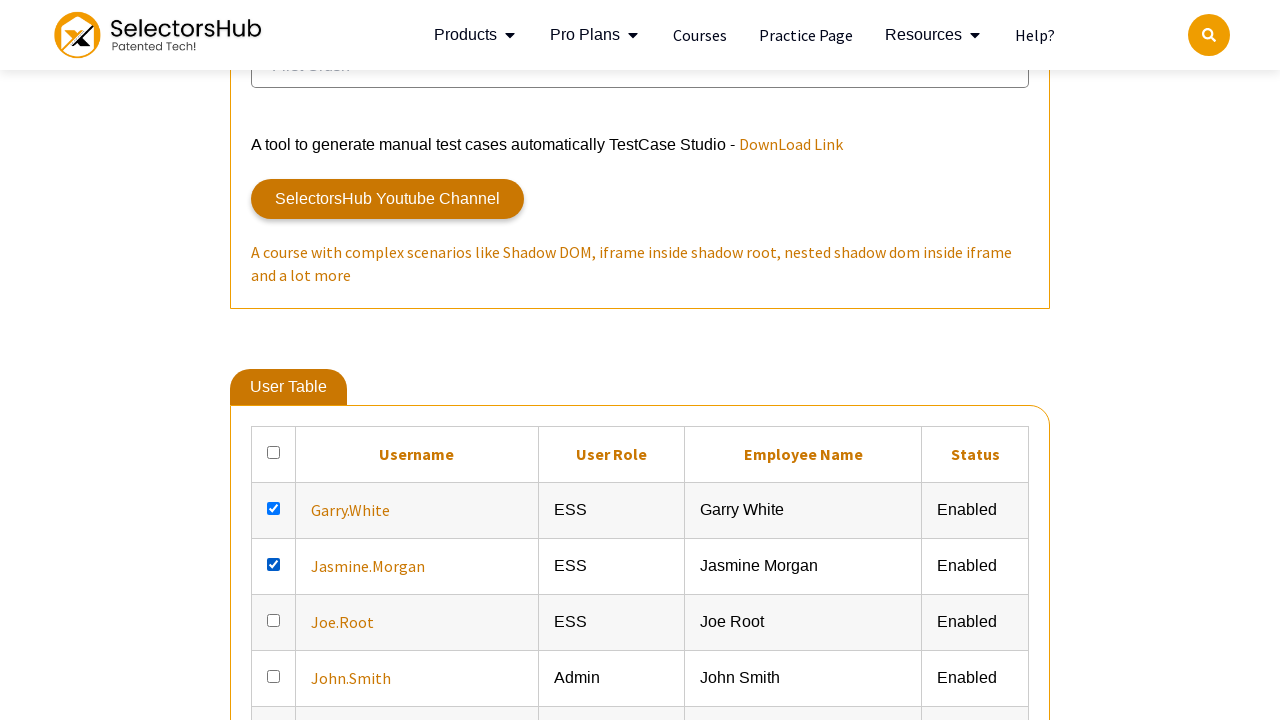

Waited 500ms after clicking checkbox at index 1
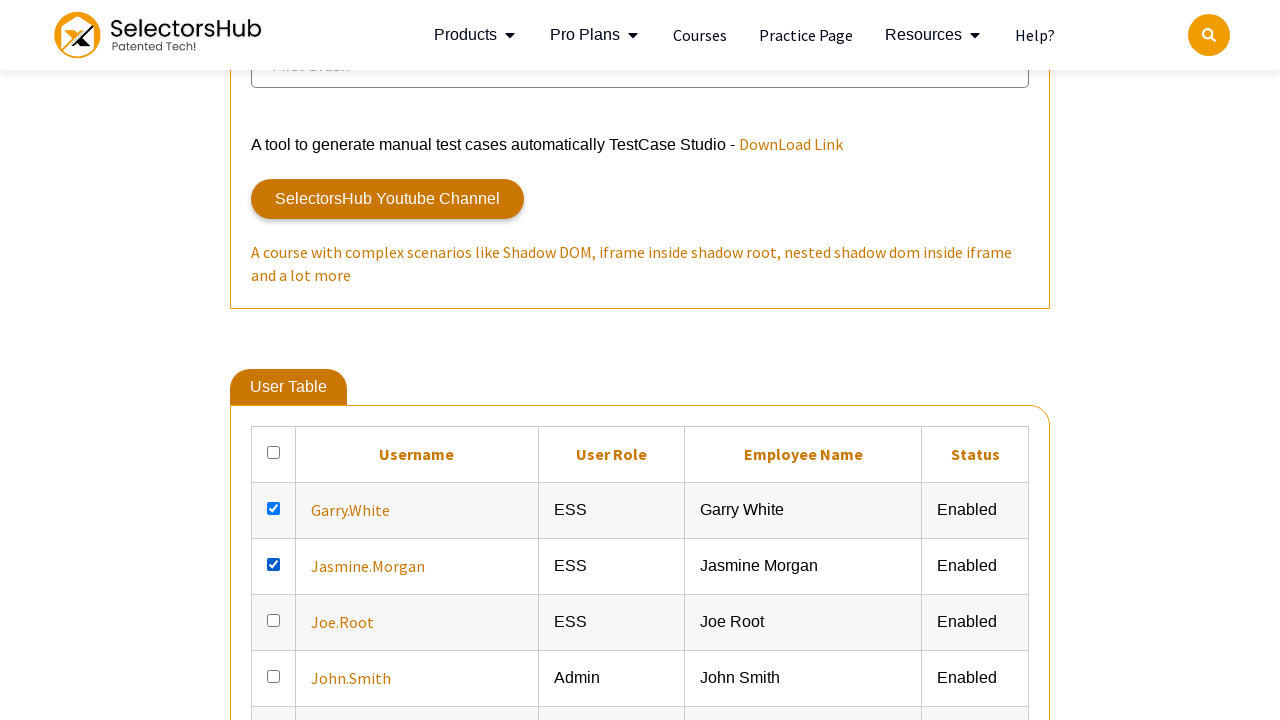

Clicked unselected checkbox at index 2 at (274, 620) on xpath=//table[@id='resultTable']//tr//td[1]//input >> nth=2
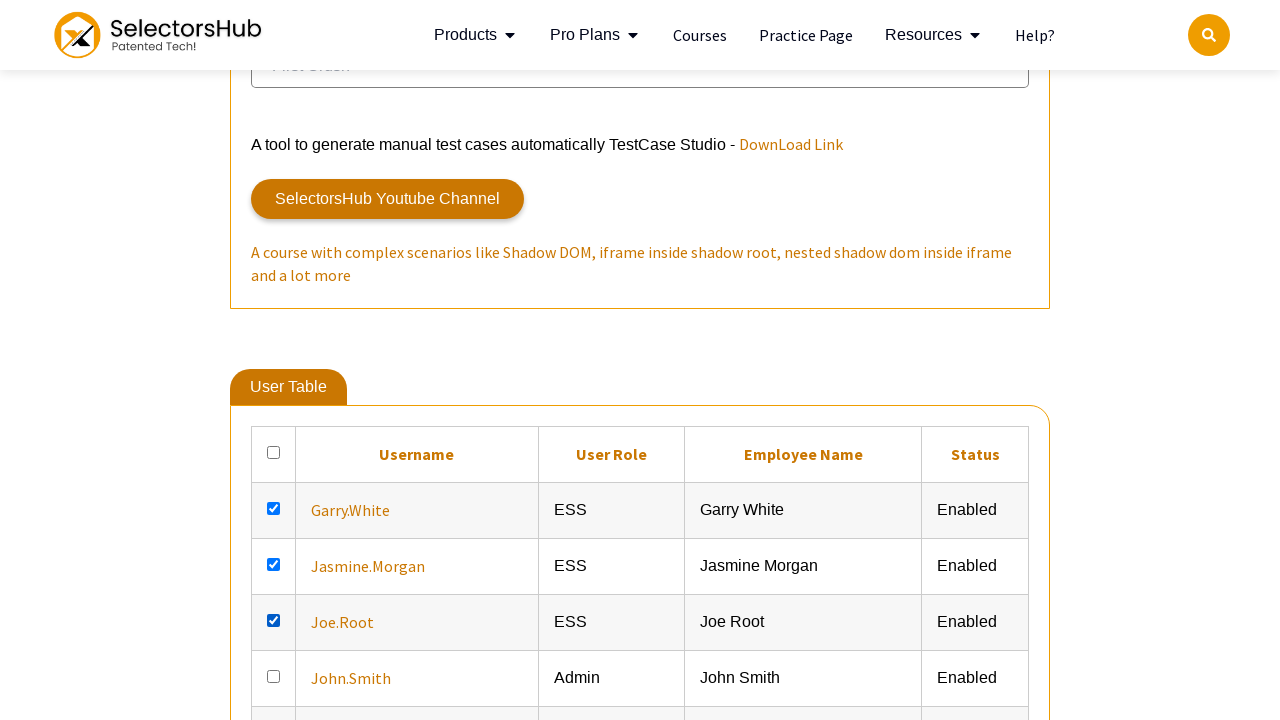

Waited 500ms after clicking checkbox at index 2
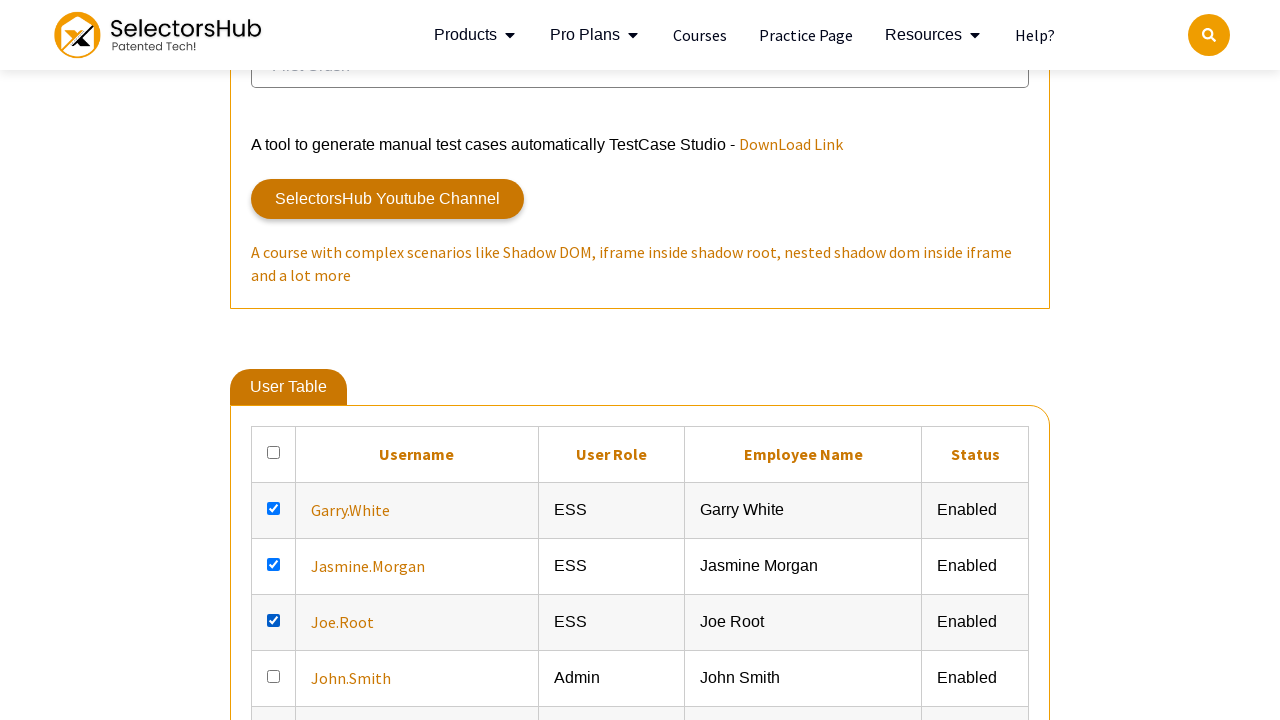

Clicked unselected checkbox at index 3 at (274, 676) on xpath=//table[@id='resultTable']//tr//td[1]//input >> nth=3
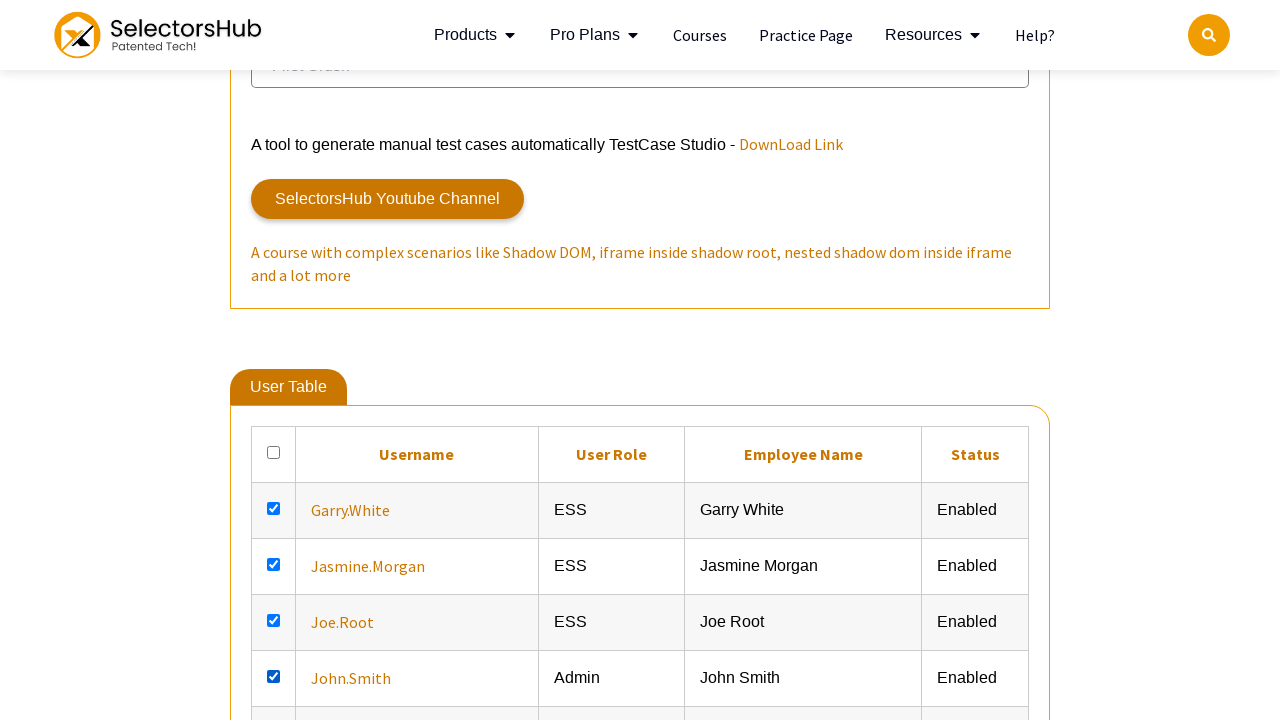

Waited 500ms after clicking checkbox at index 3
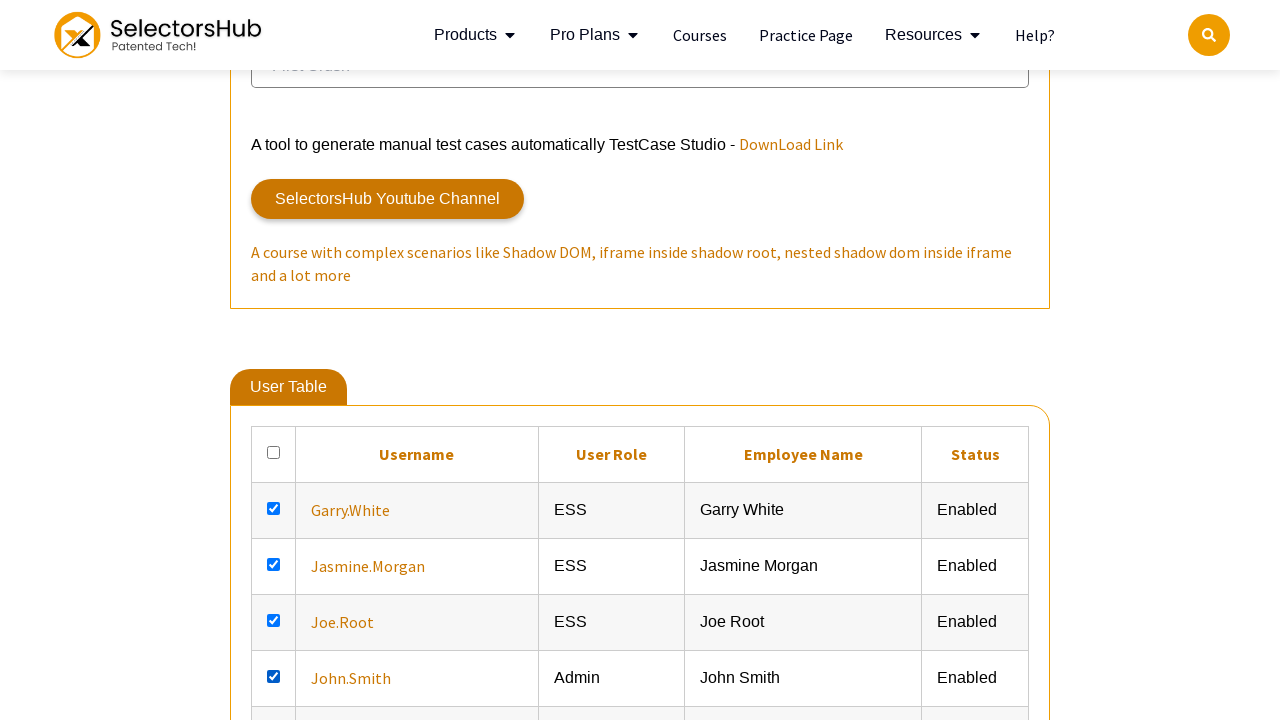

Clicked unselected checkbox at index 4 at (274, 360) on xpath=//table[@id='resultTable']//tr//td[1]//input >> nth=4
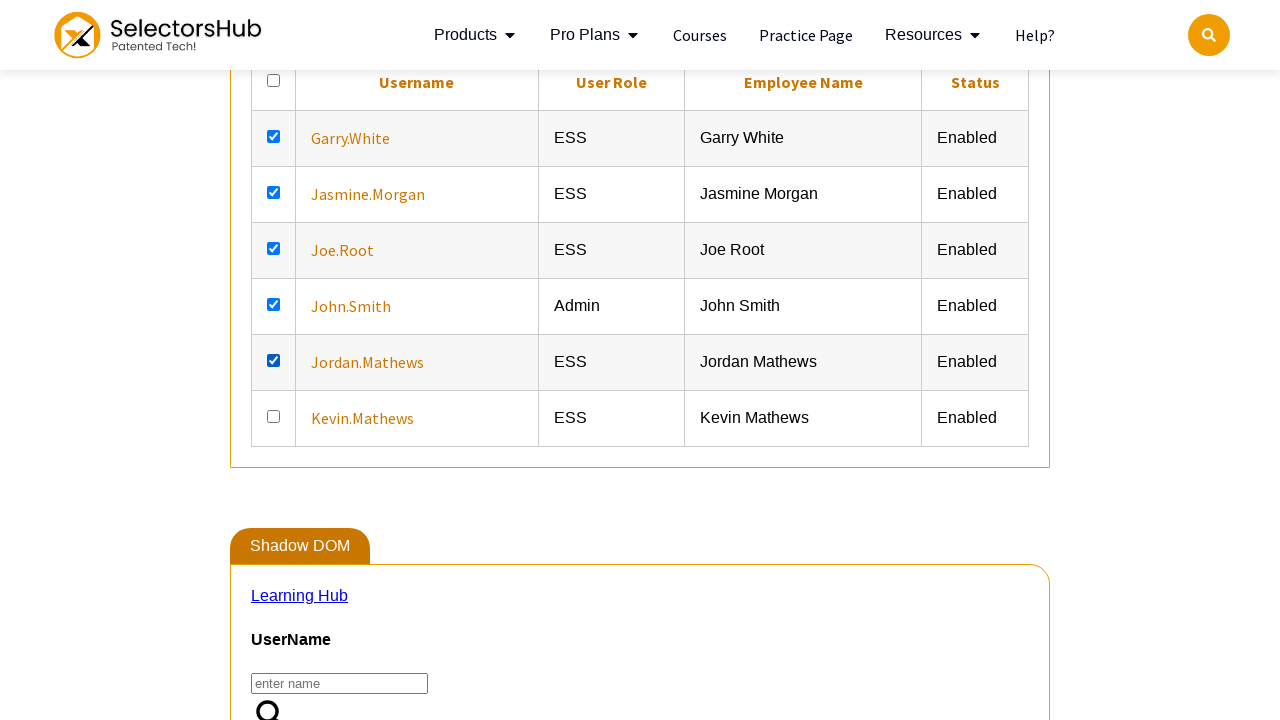

Waited 500ms after clicking checkbox at index 4
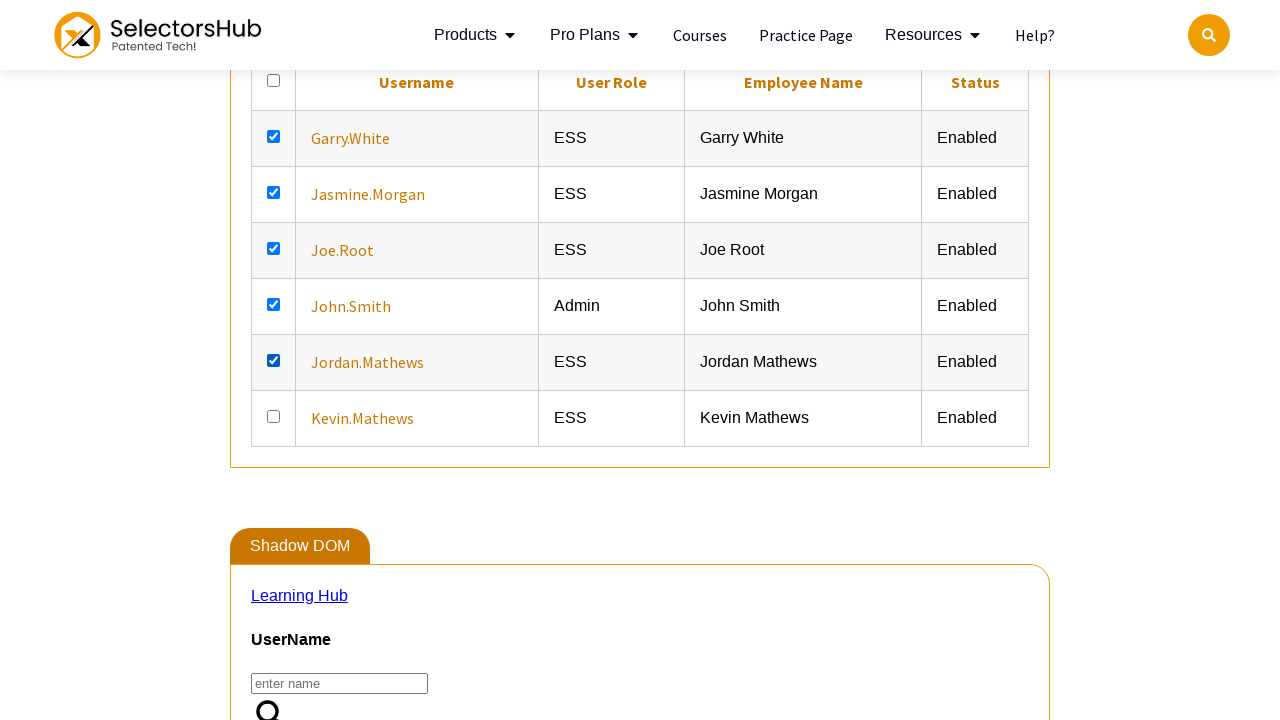

Clicked unselected checkbox at index 5 at (274, 416) on xpath=//table[@id='resultTable']//tr//td[1]//input >> nth=5
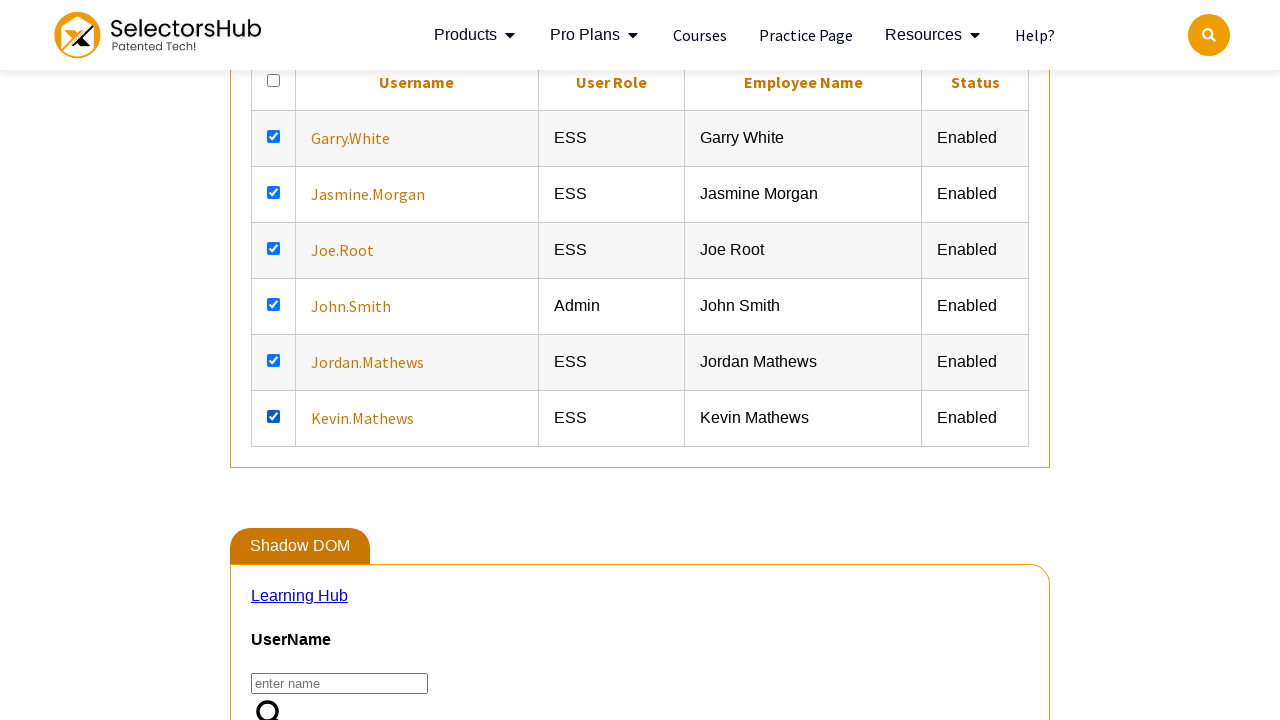

Waited 500ms after clicking checkbox at index 5
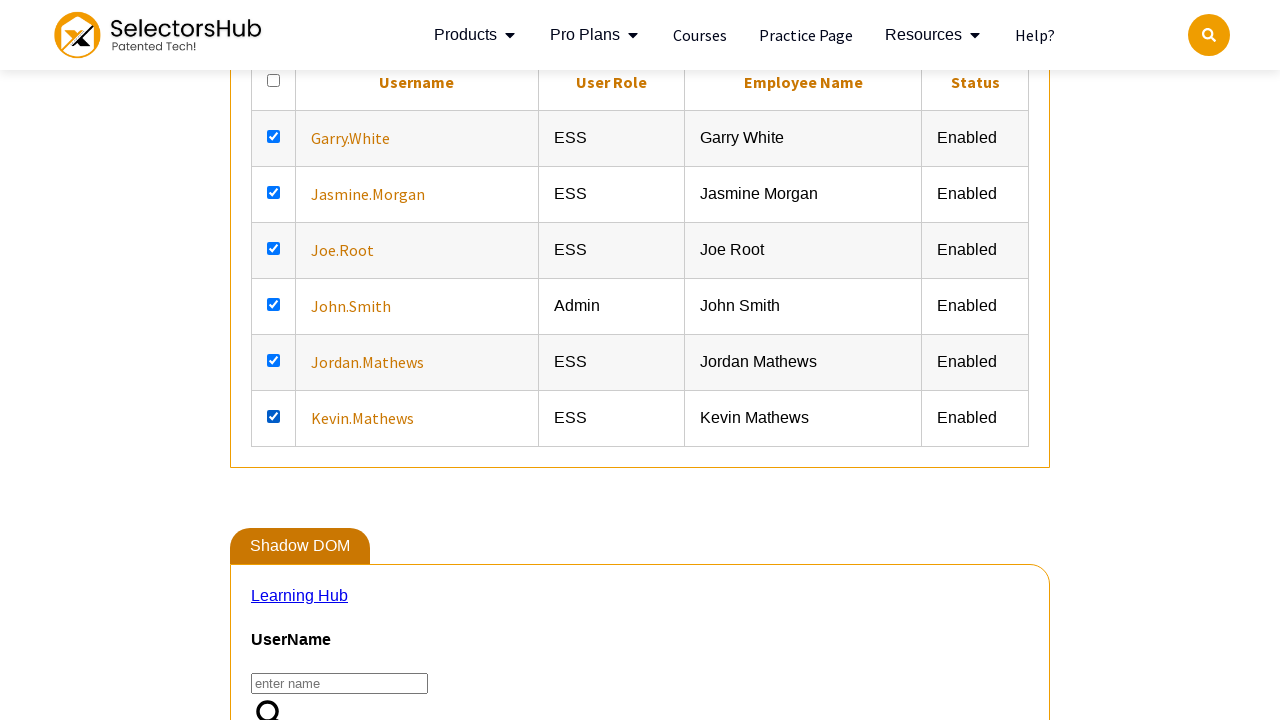

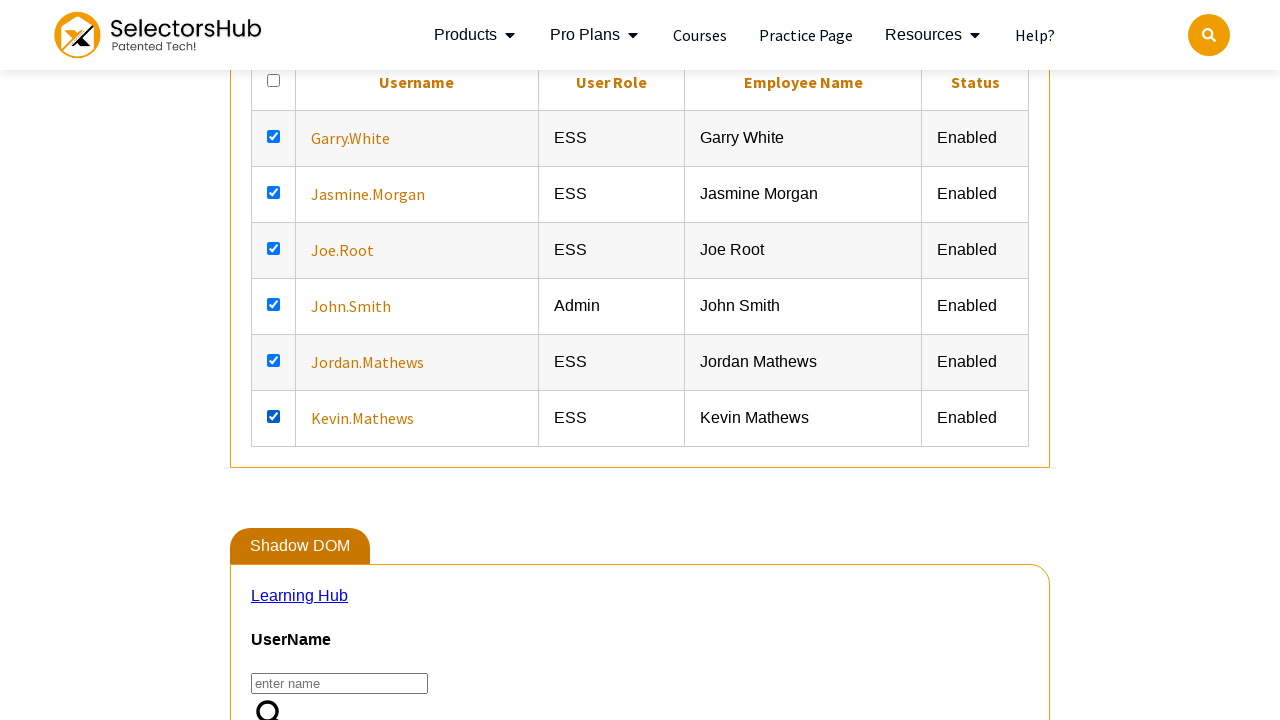